Tests file download functionality by clicking a download link and verifying the download completes successfully using Playwright's download handling.

Starting URL: https://the-internet.herokuapp.com/download

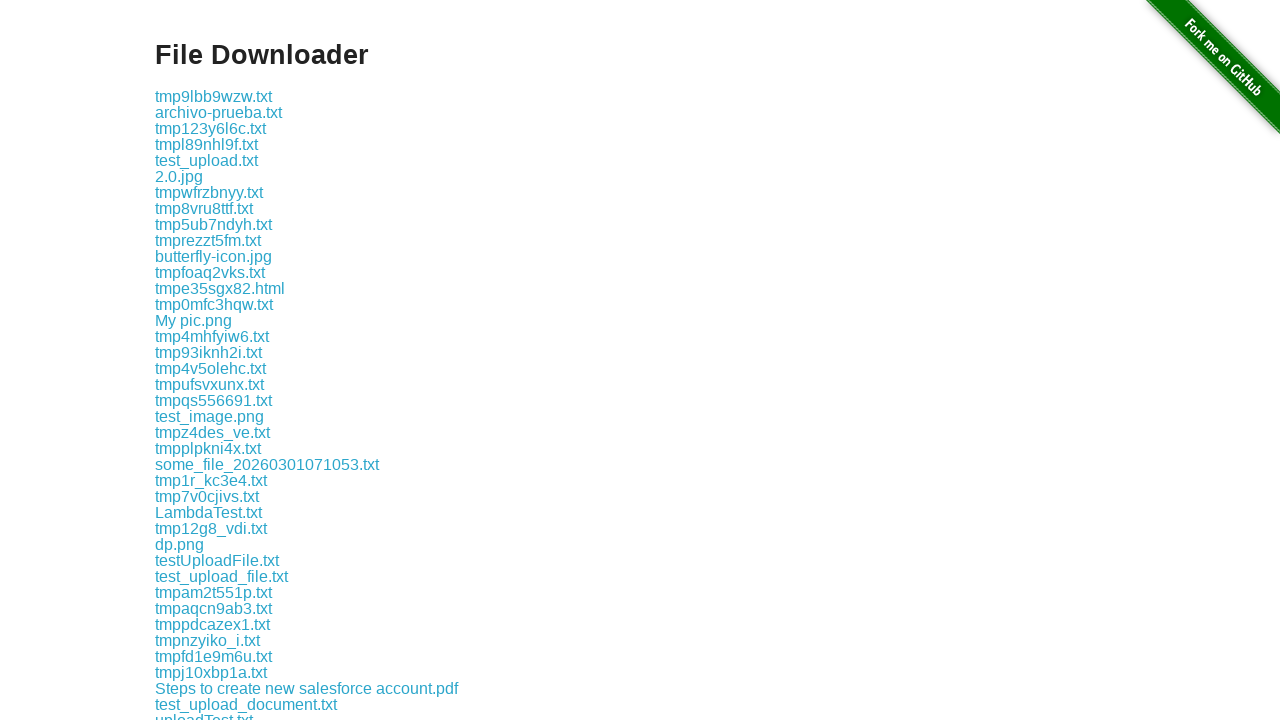

Clicked download link for selenium-snapshot.png at (238, 360) on text=selenium-snapshot.png
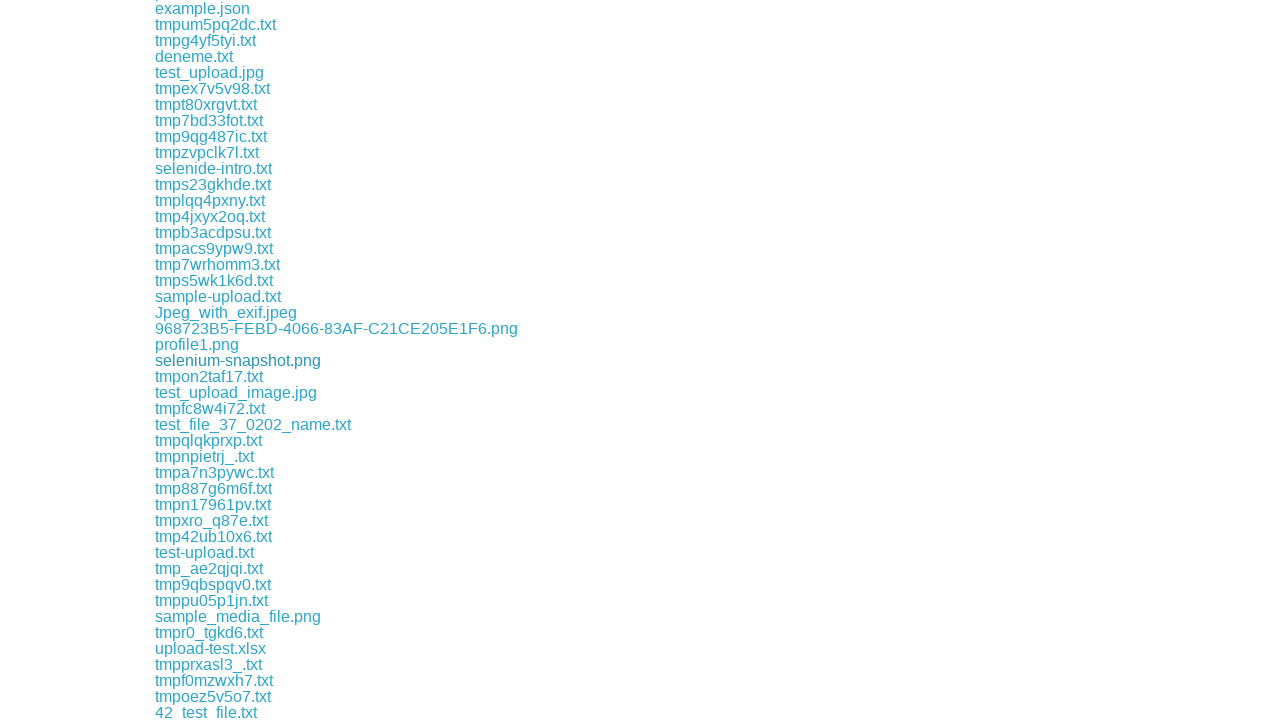

Download object retrieved
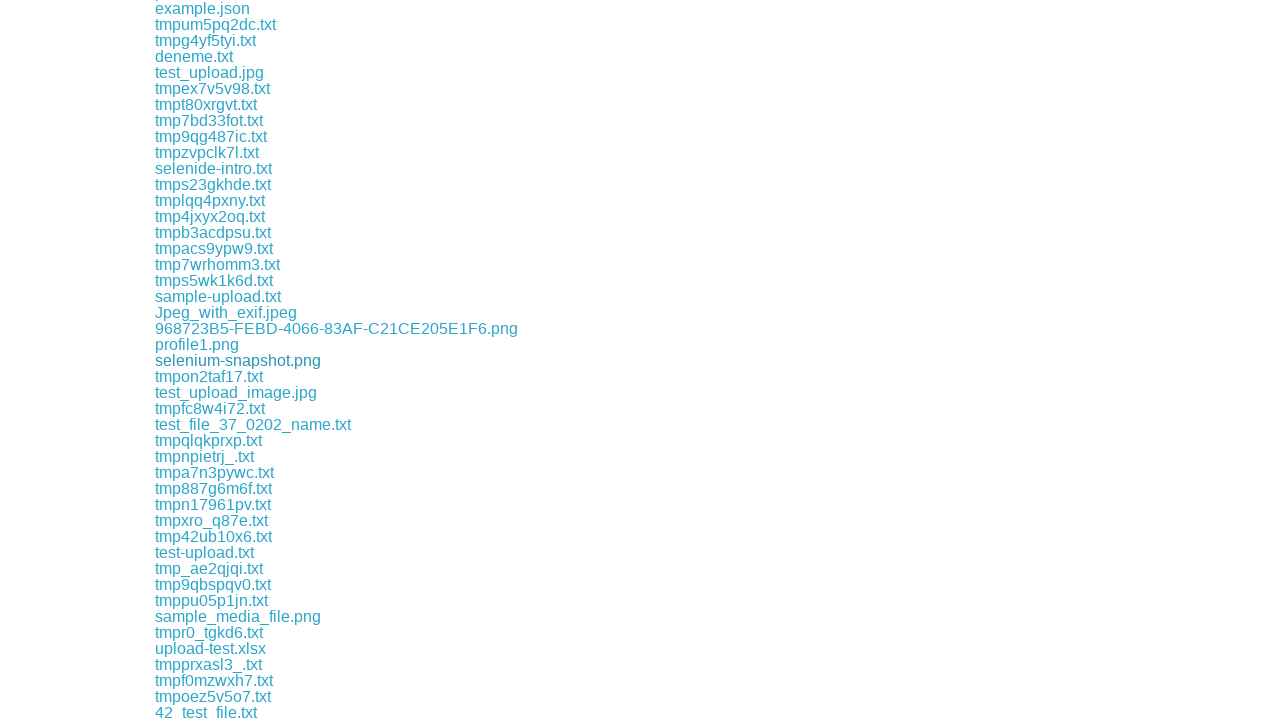

Download path obtained
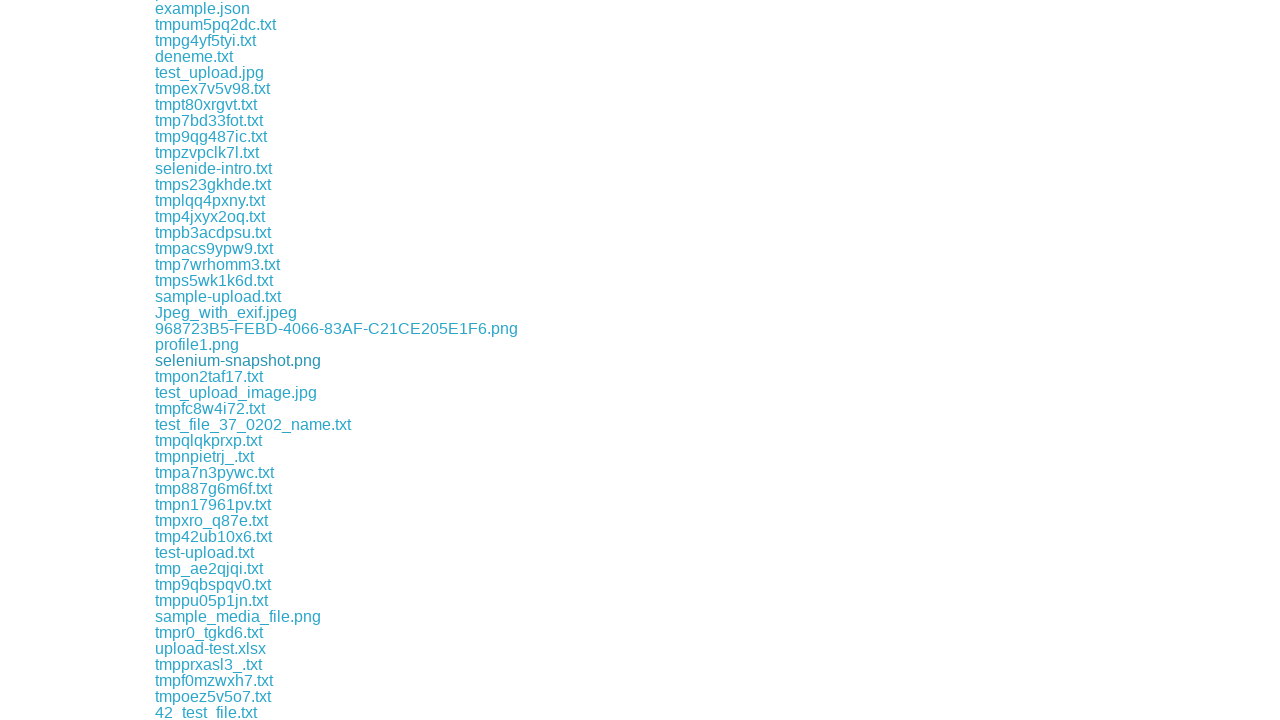

Verified download path is not None
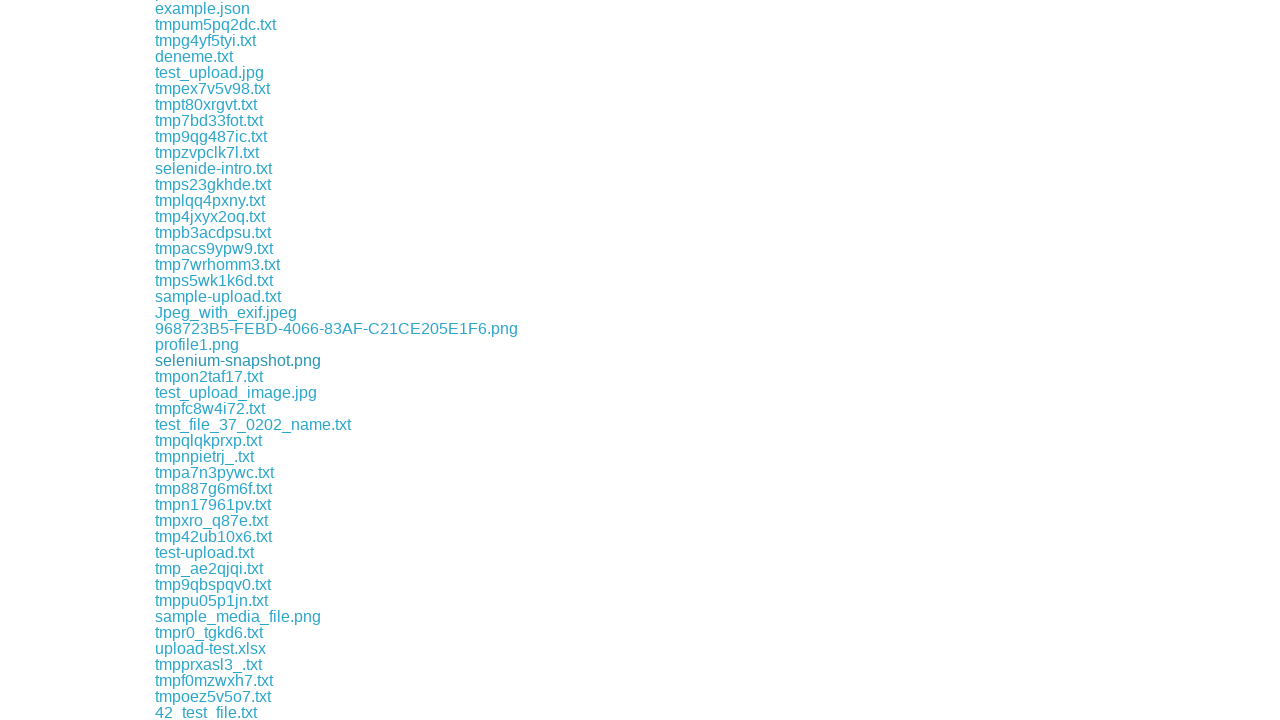

Verified suggested filename is 'selenium-snapshot.png'
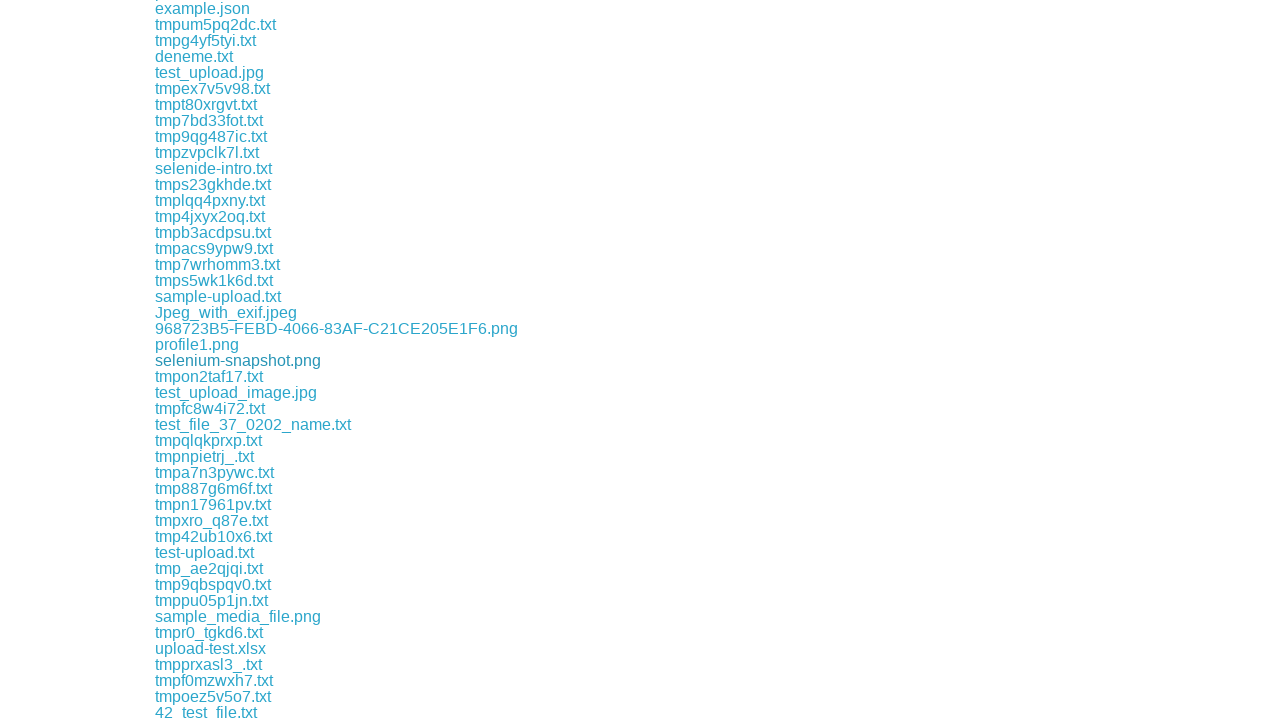

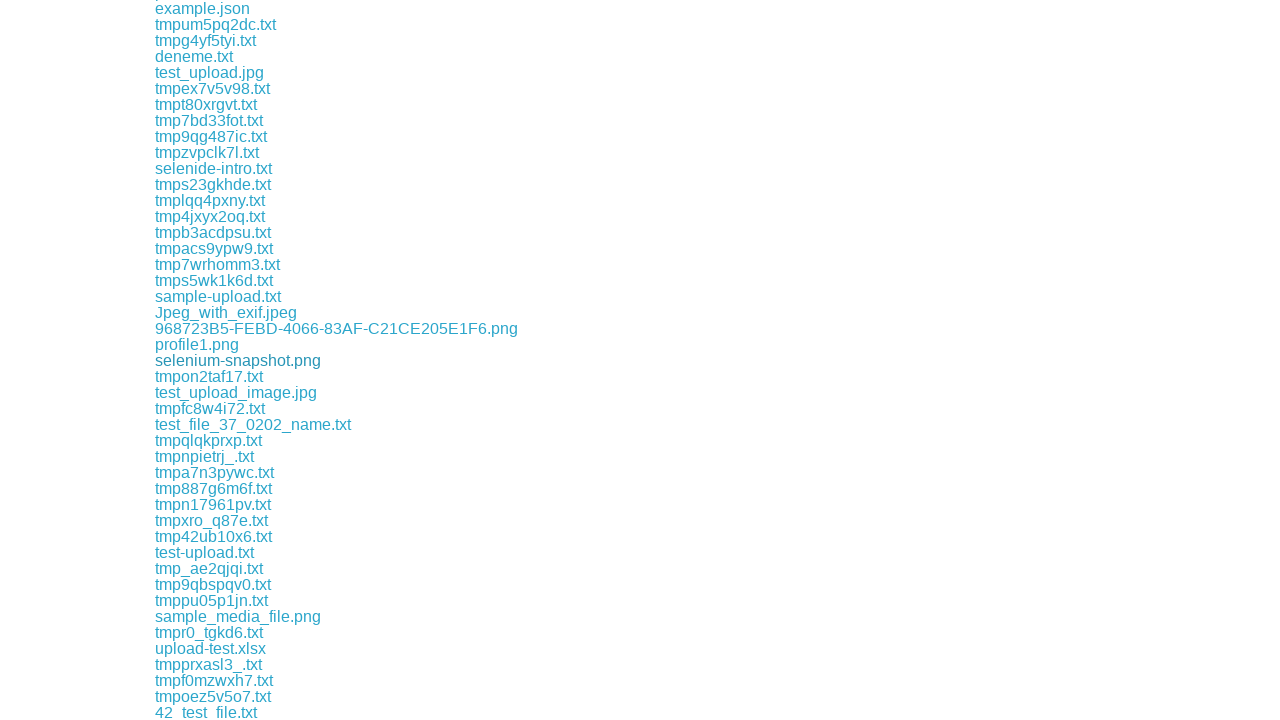